Tests the checkout flow by adding a product to cart and clicking the checkout button

Starting URL: https://bstackdemo.com/

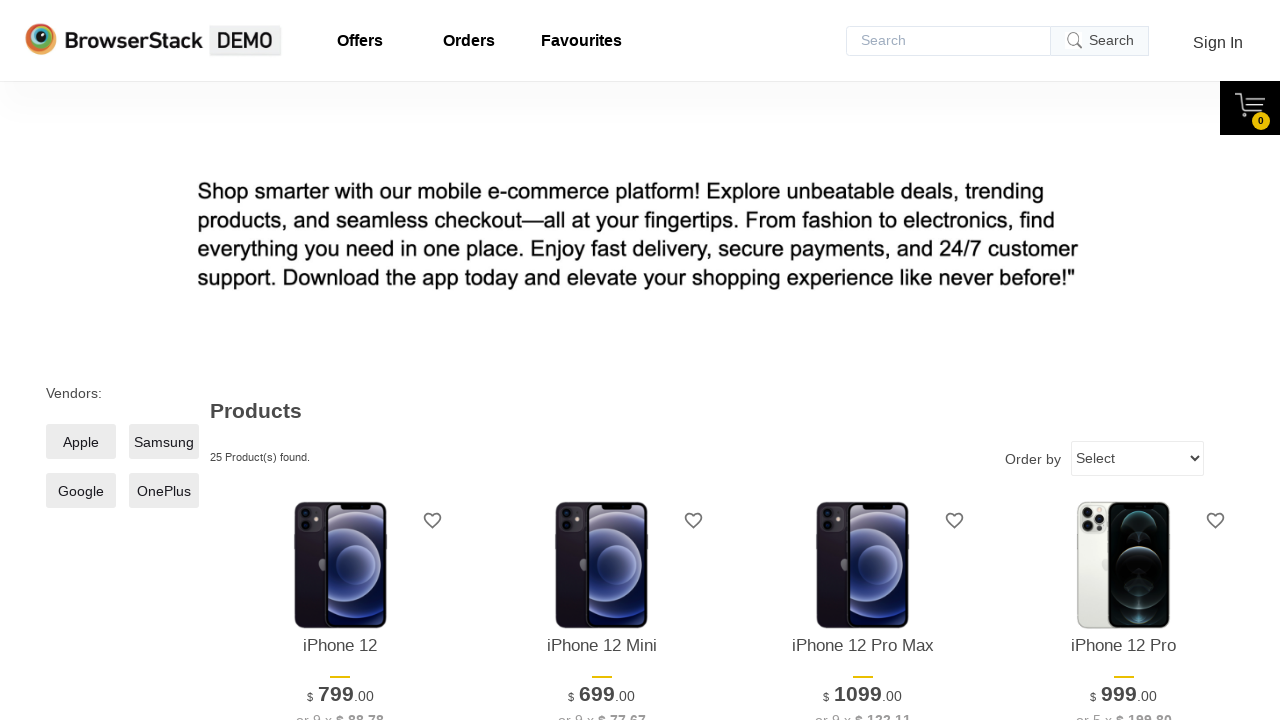

Waited for iPhone 11 add to cart button to load
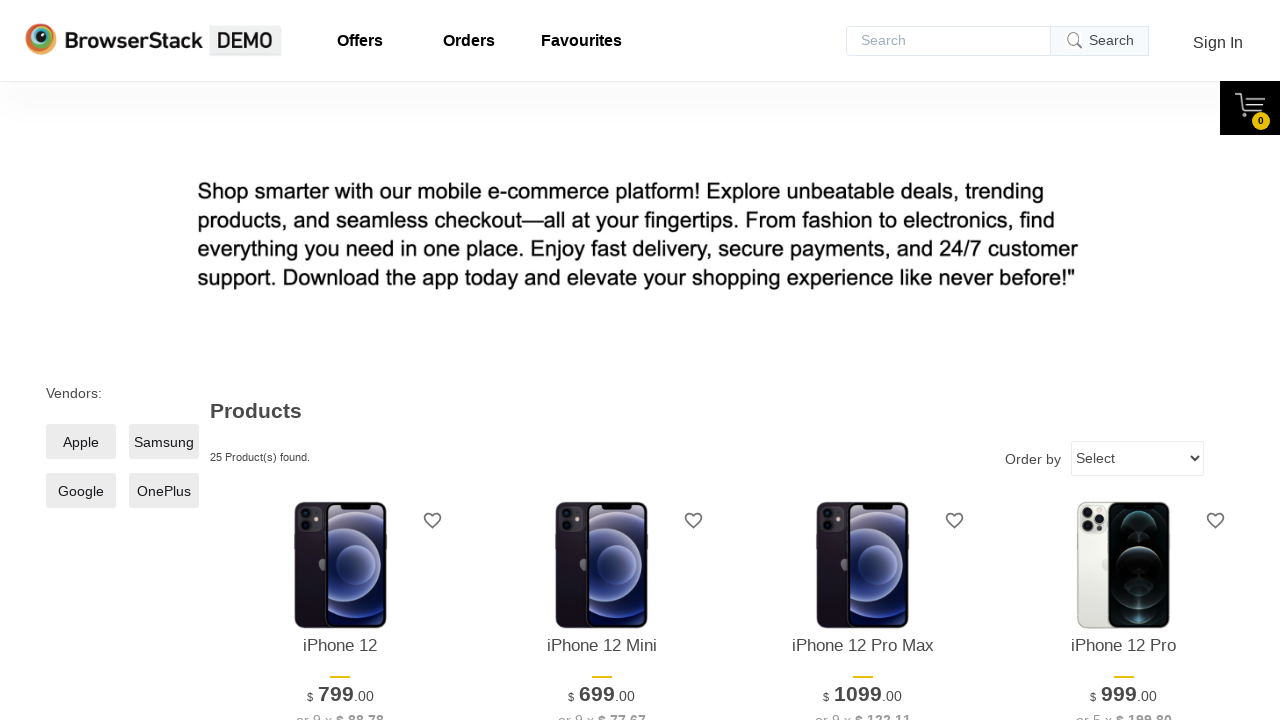

Clicked add to cart button for iPhone 11 at (340, 361) on xpath=//div[@data-sku='iPhone11-device-info.png']//div[contains(@class, 'shelf-i
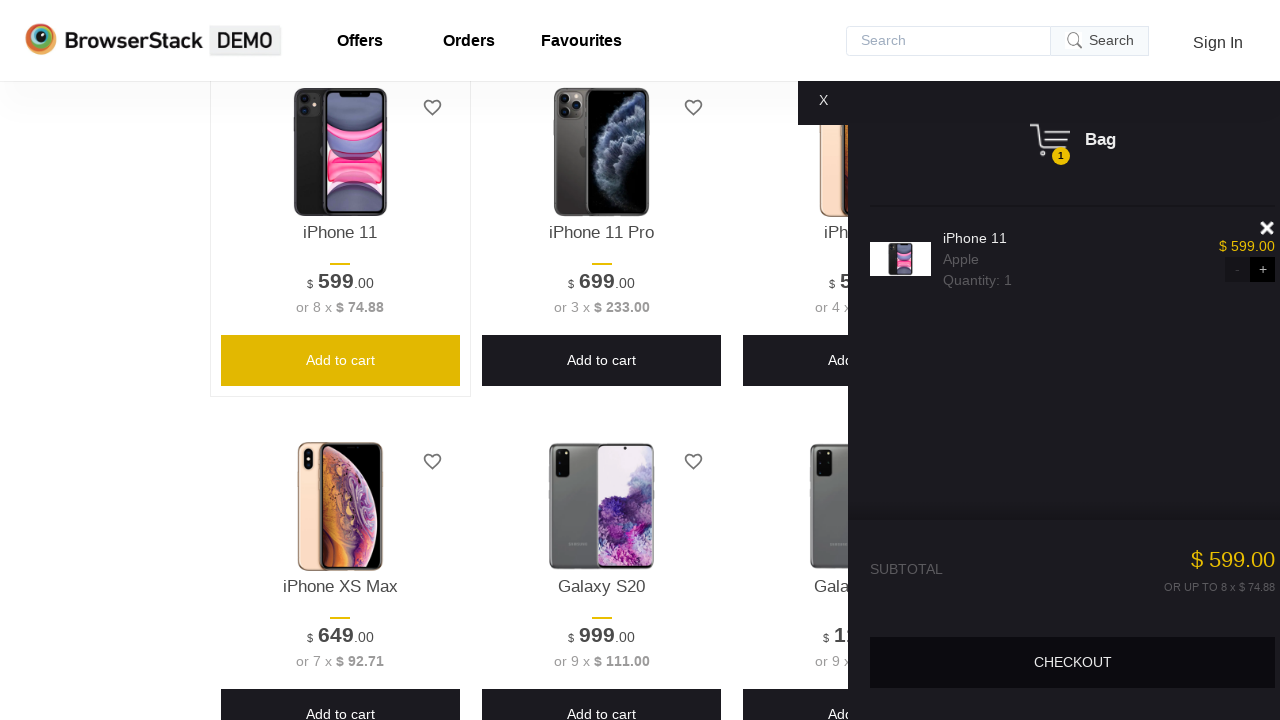

Cart content became visible
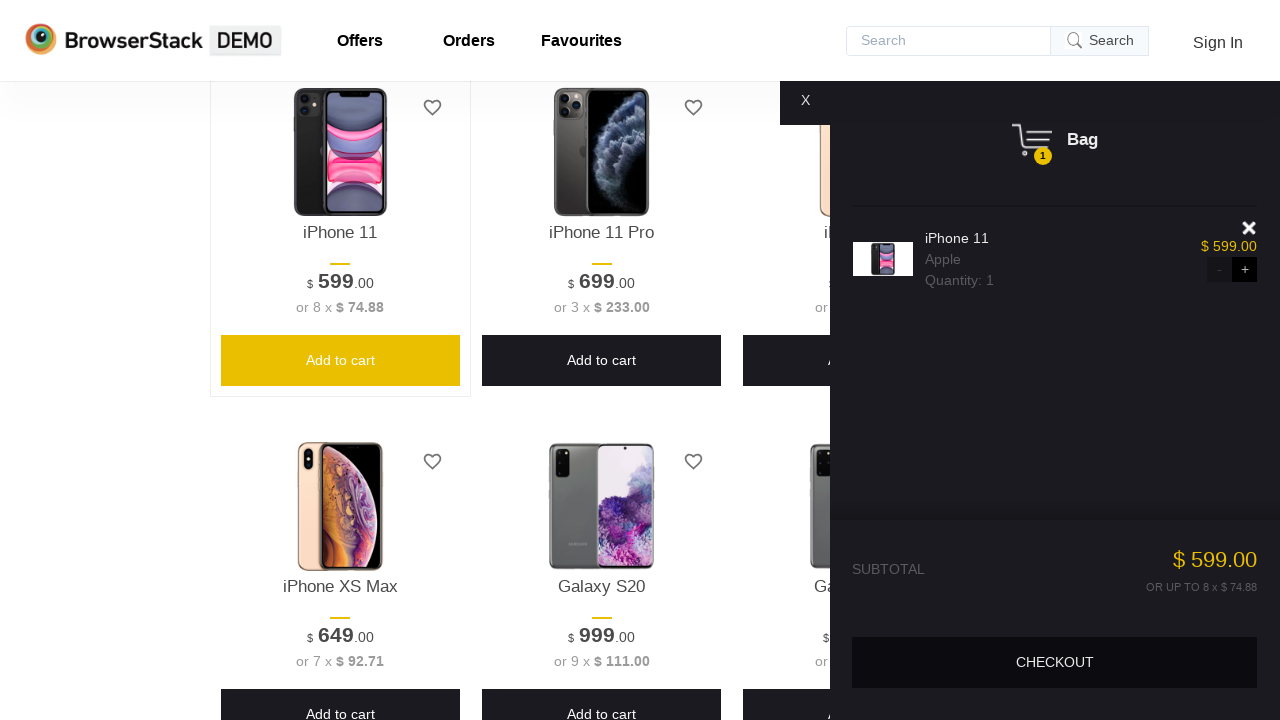

Clicked checkout button to proceed to checkout at (1041, 259) on xpath=//*[@id='__next']/div/div/div[2]/div[2]/div[2]/div/div[3]
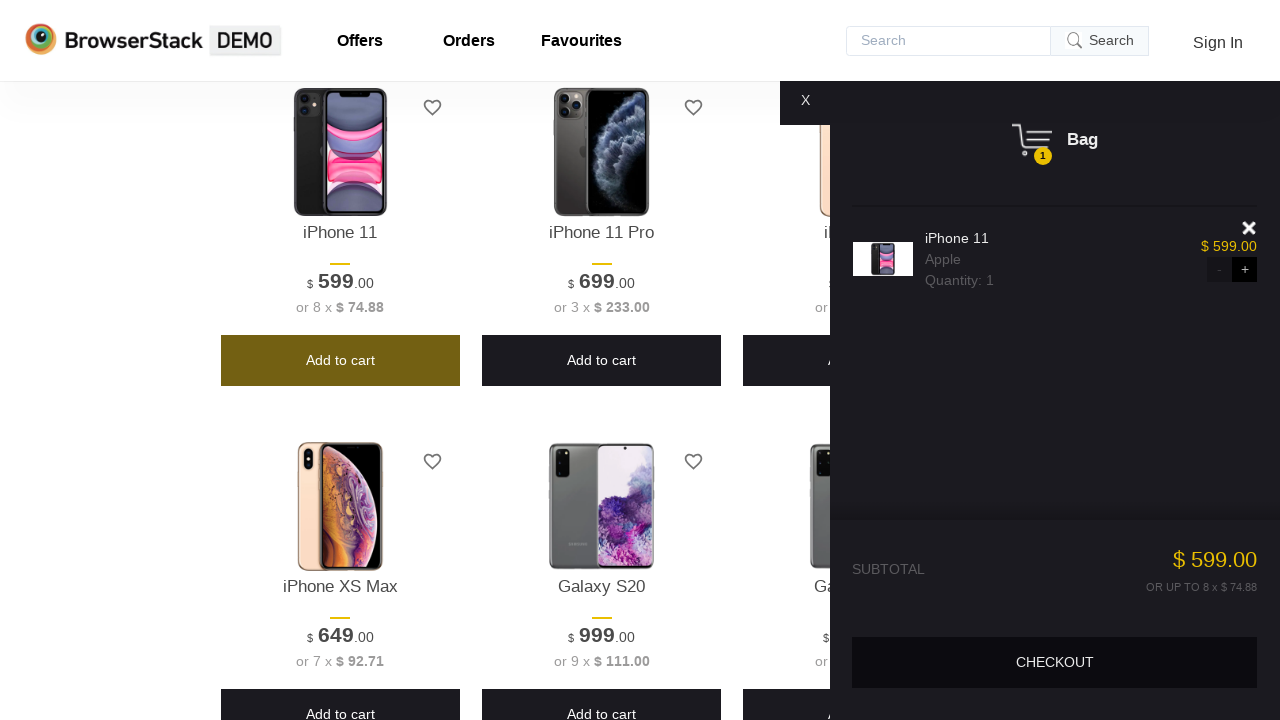

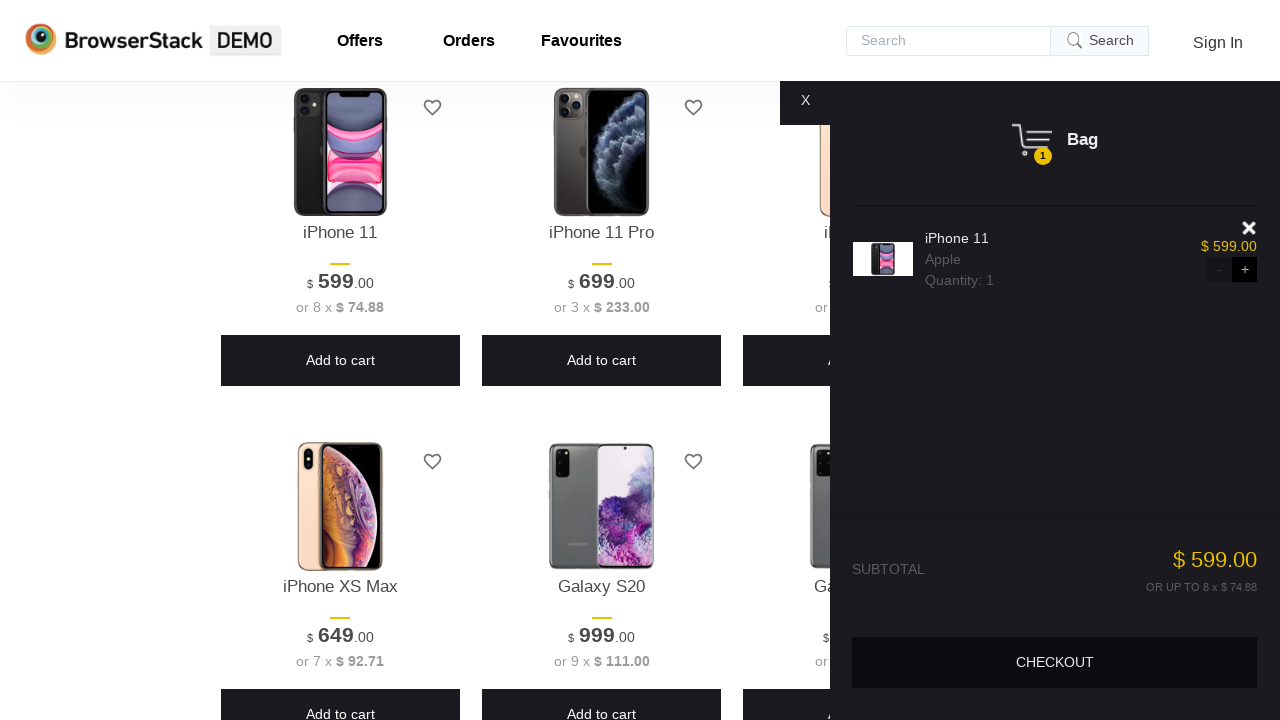